Tests modal sweet dialog by navigating to the overlay menu, triggering the modal dialog, and closing it.

Starting URL: https://www.leafground.com/

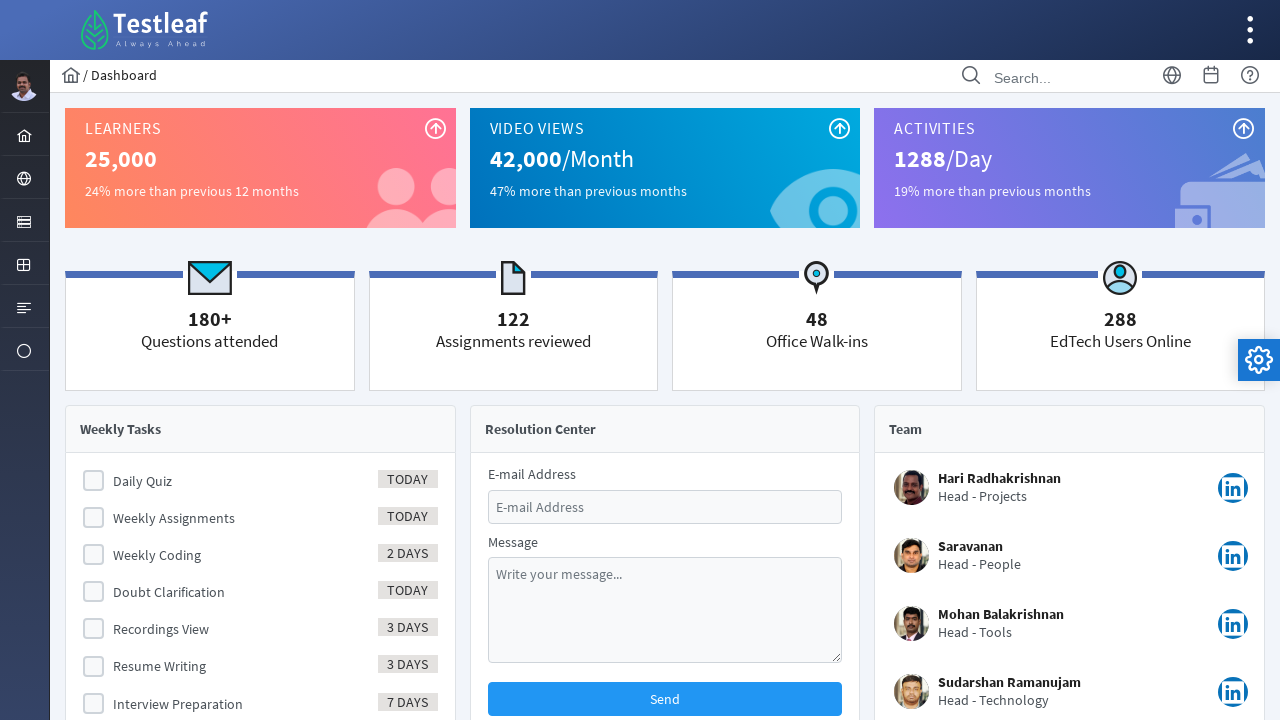

Clicked on menu item to open navigation at (24, 178) on #menuform\:j_idt39
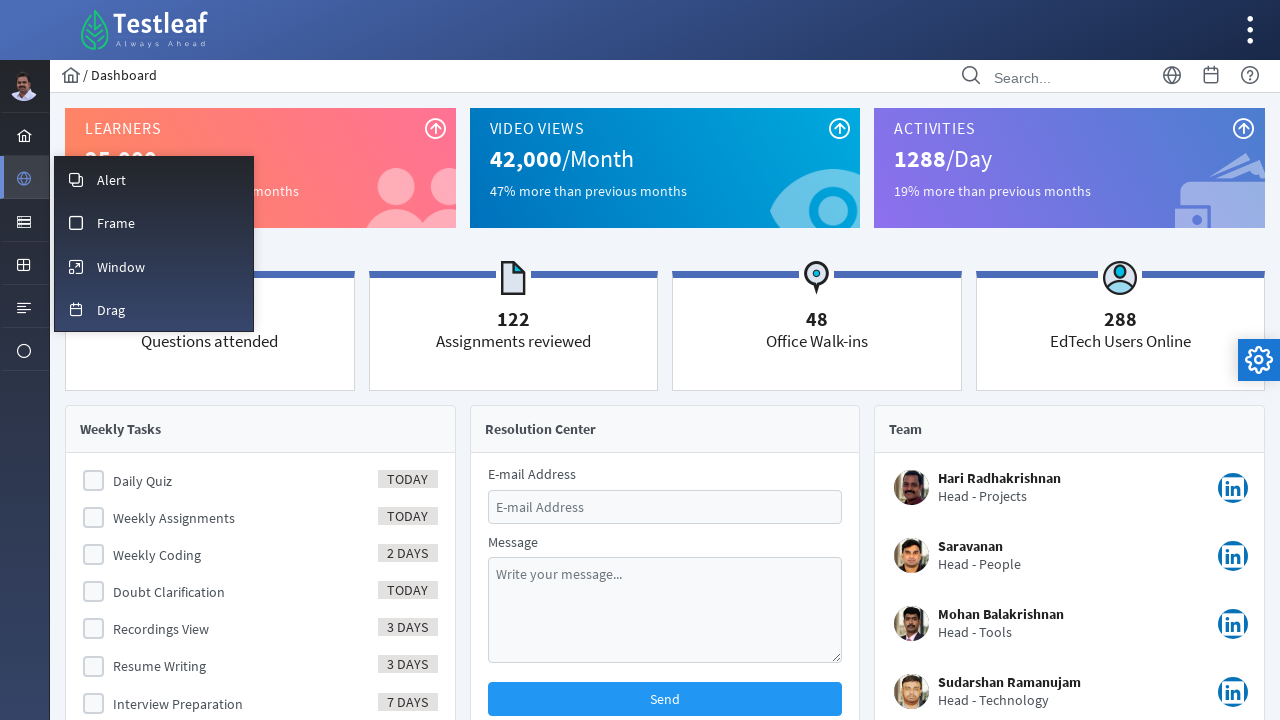

Clicked on overlay submenu at (154, 179) on #menuform\:m_overlay
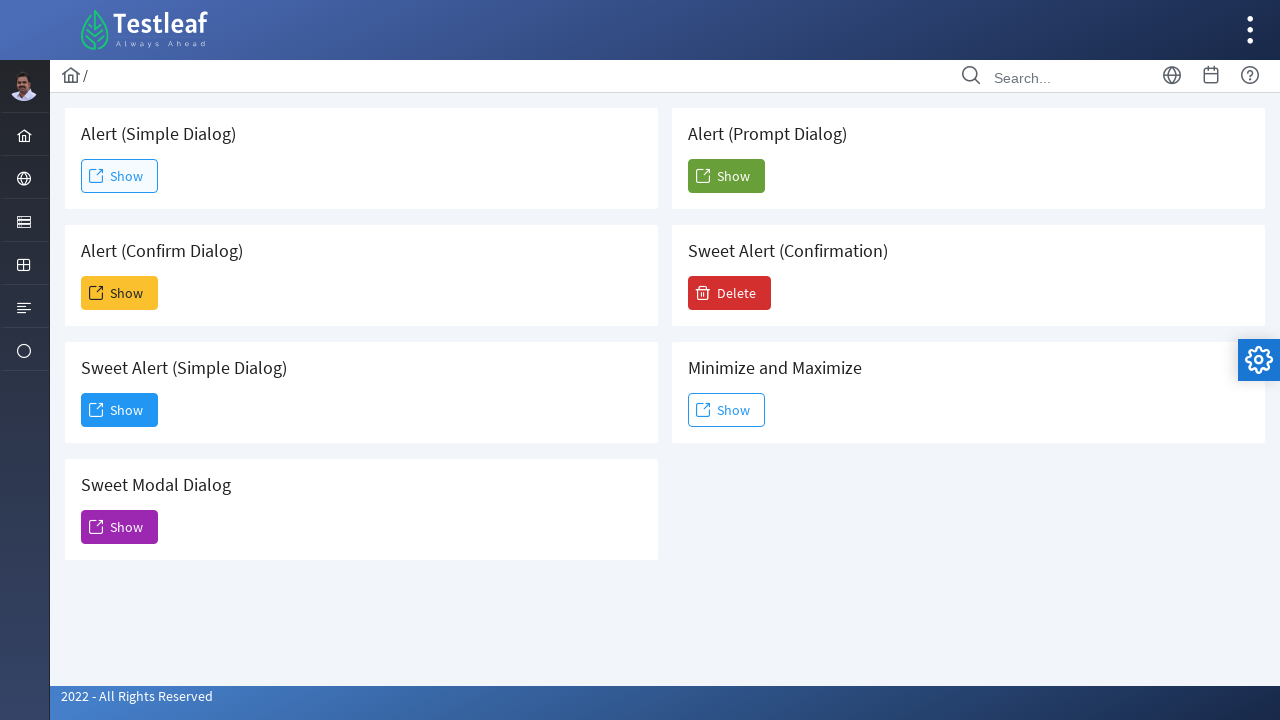

Modal dialog button selector loaded
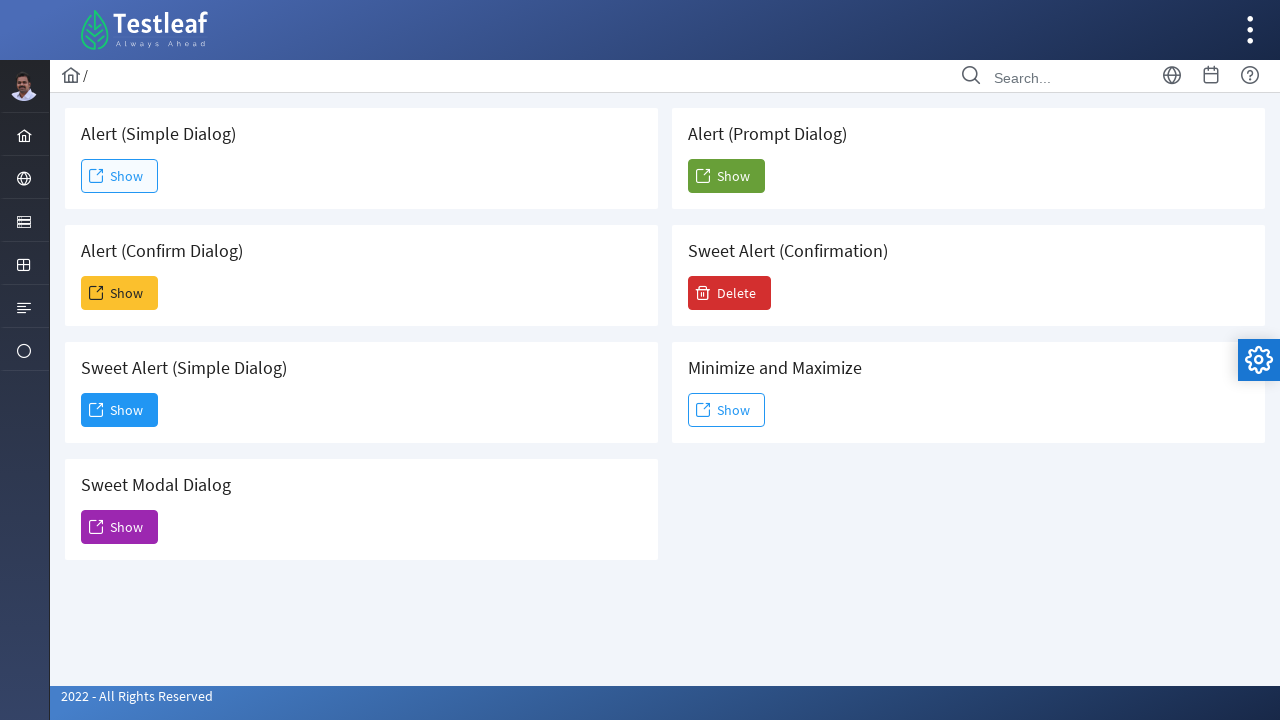

Clicked on modal dialog button to trigger the sweet dialog at (120, 527) on #j_idt88\:j_idt100
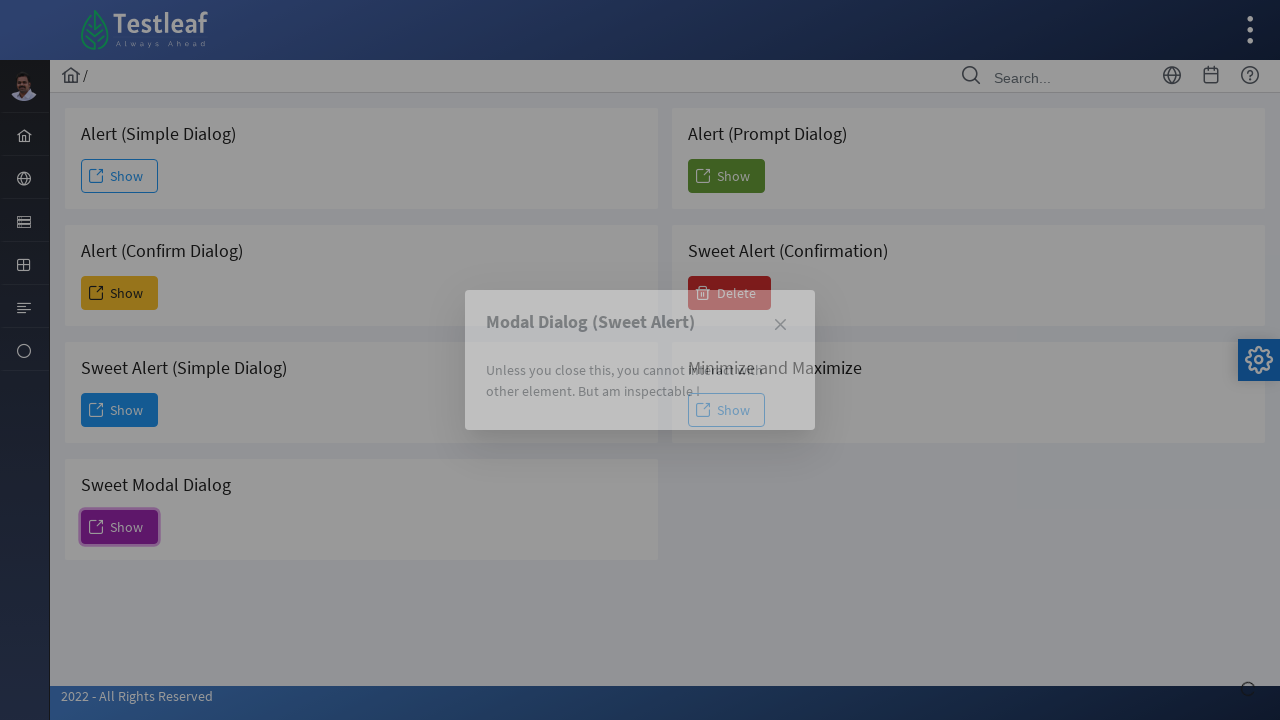

Modal sweet dialog title appeared
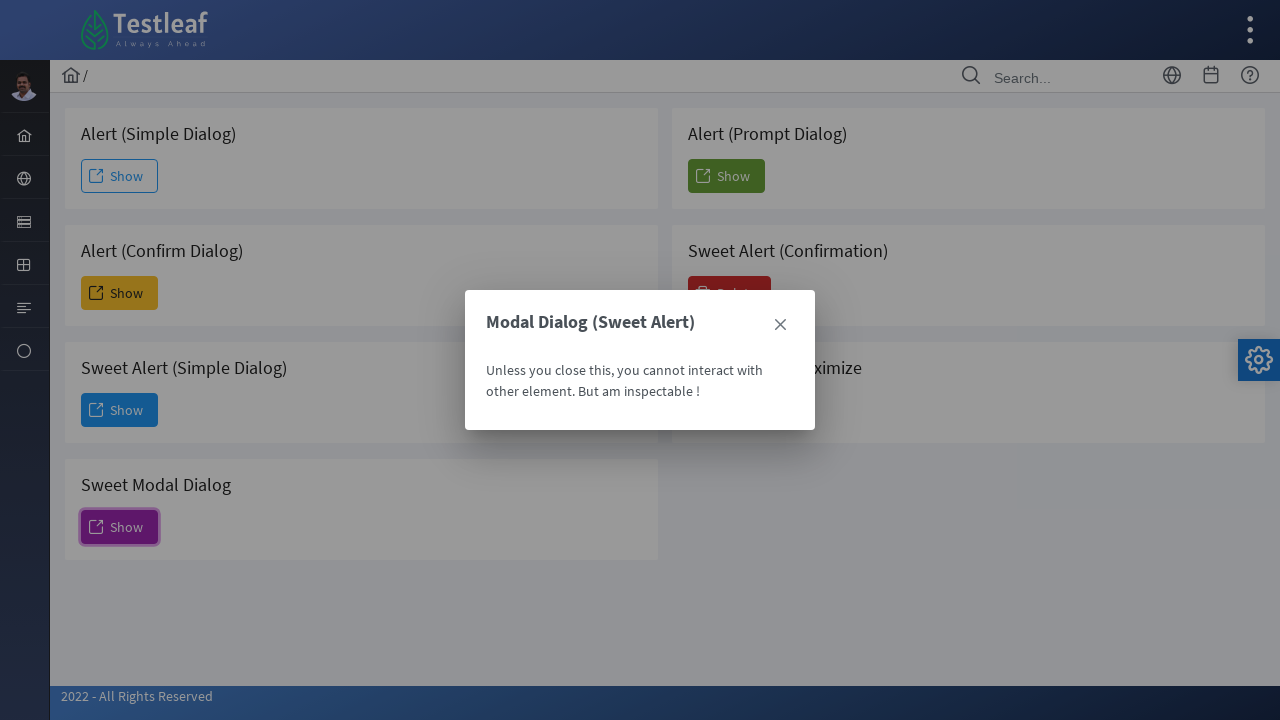

Clicked close button to dismiss the modal sweet dialog at (780, 325) on xpath=//*[@id='j_idt88:j_idt101']/div[1]/a
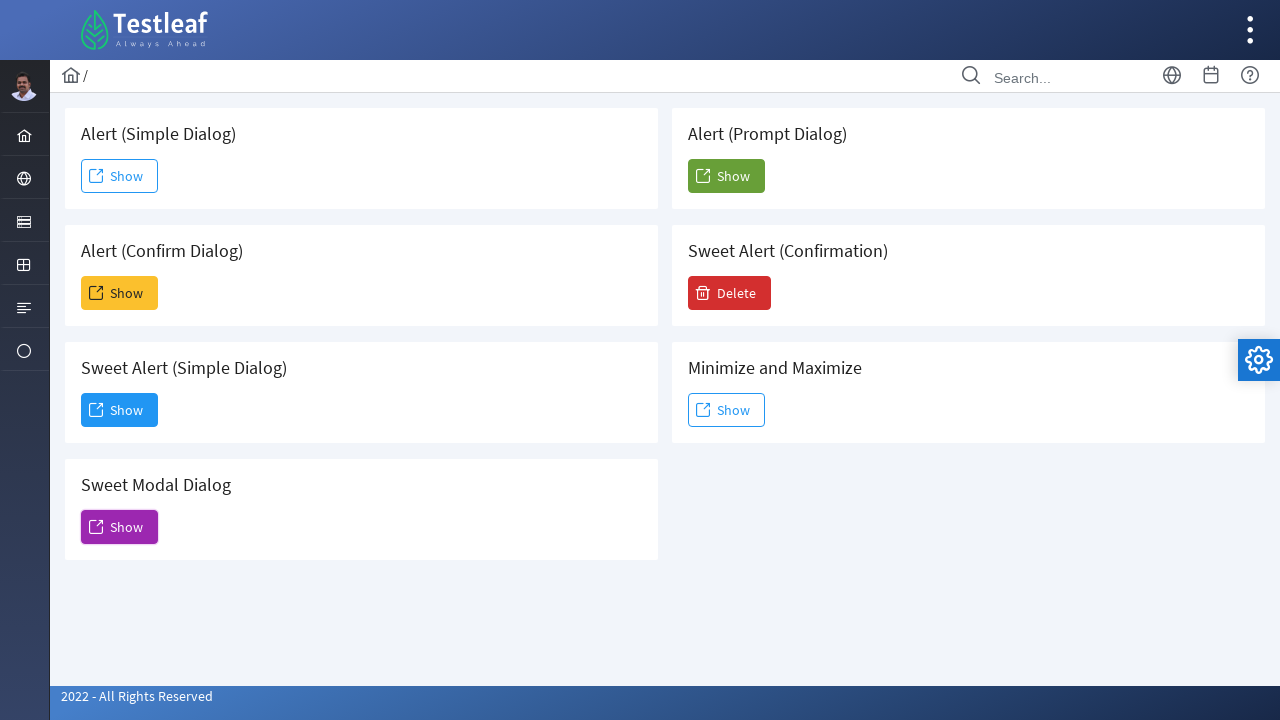

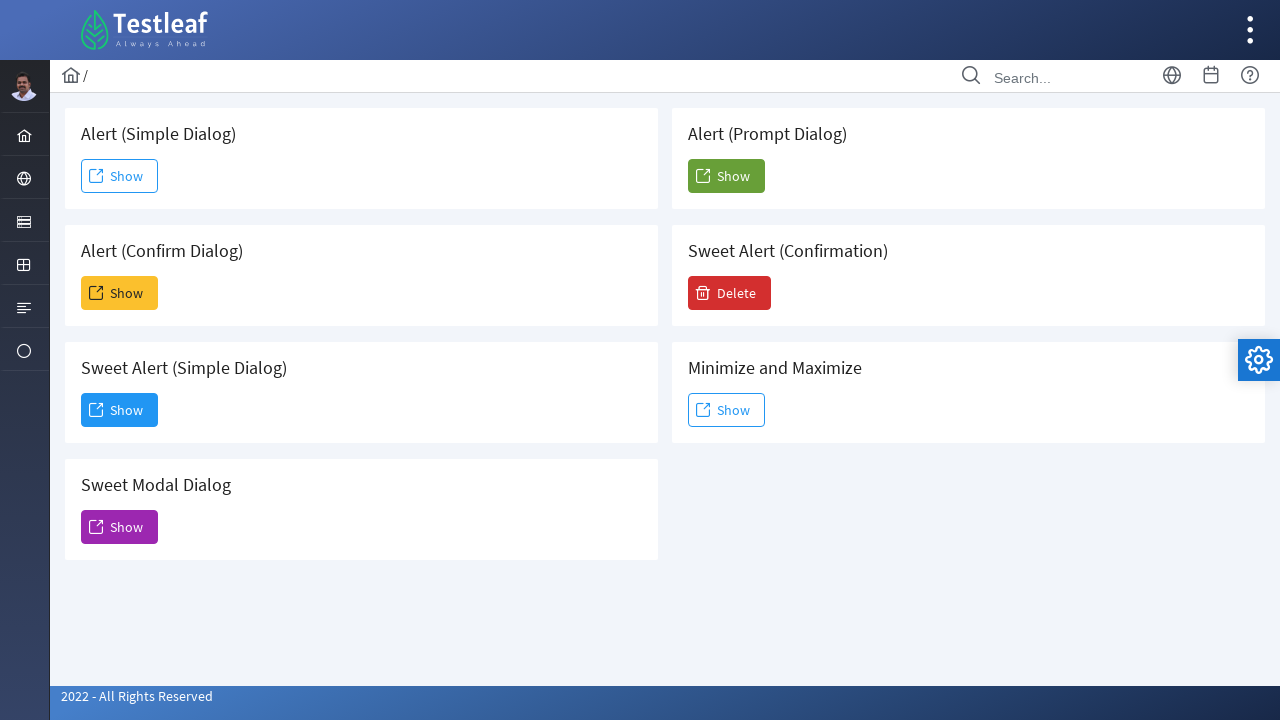